Tests that page refresh clears JavaScript state

Starting URL: http://guinea-pig.webdriver.io

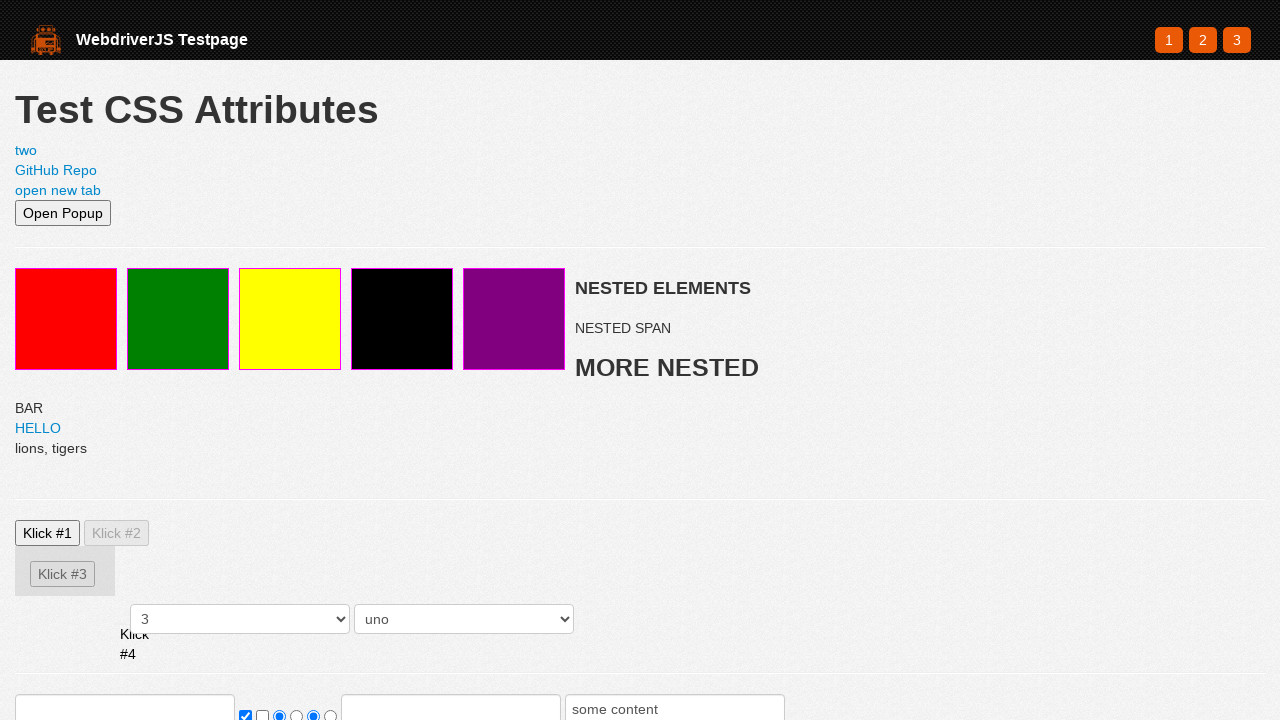

Set JavaScript window variable foobar to 42
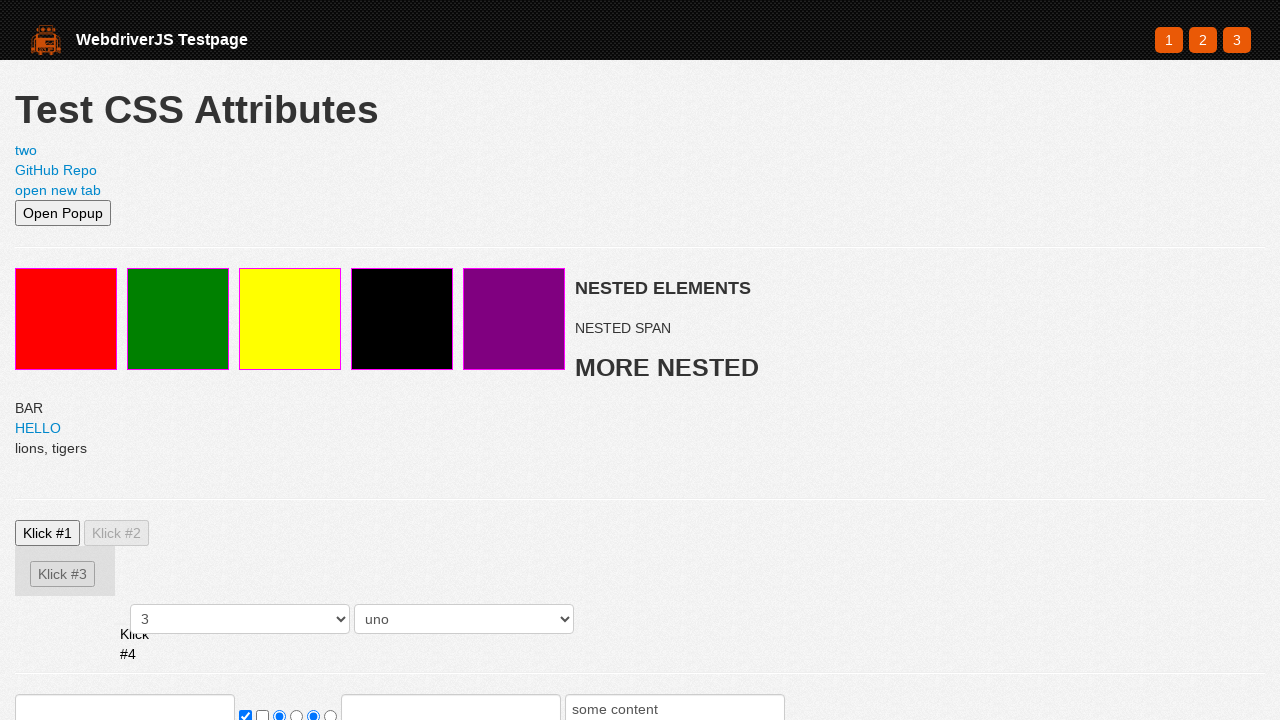

Verified window.foobar exists and equals 42
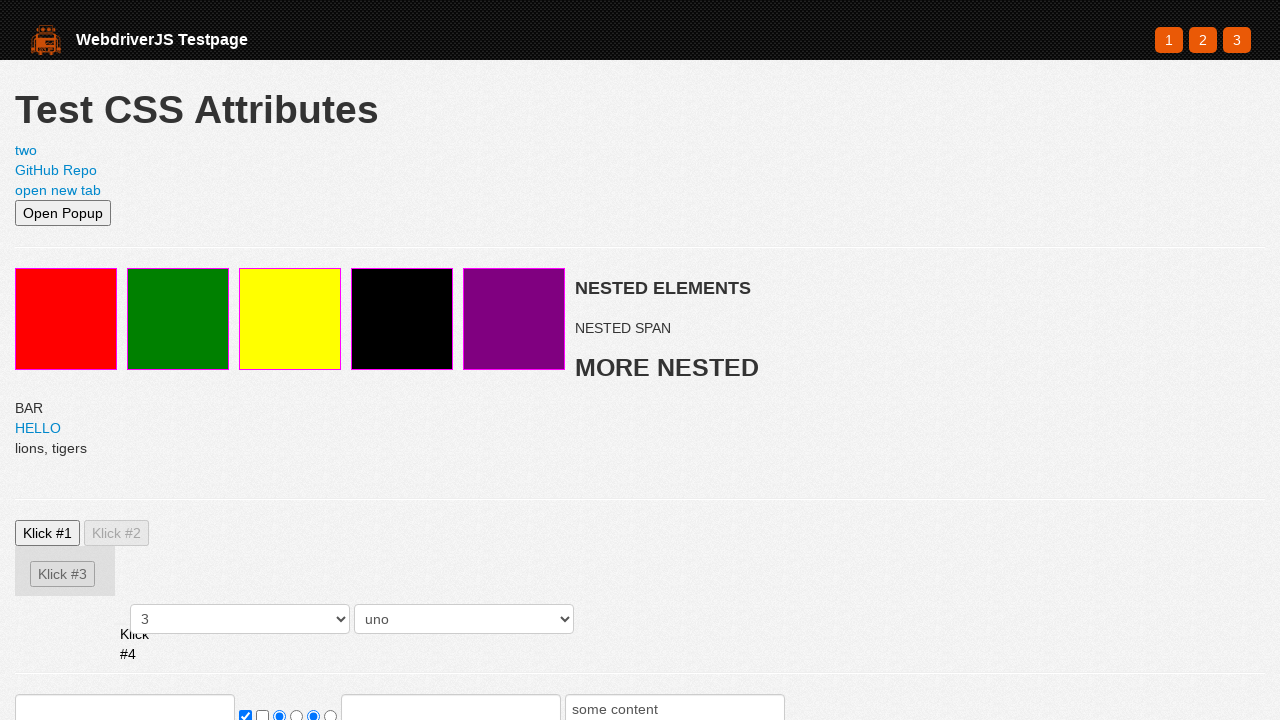

Assertion passed: window.foobar == 42
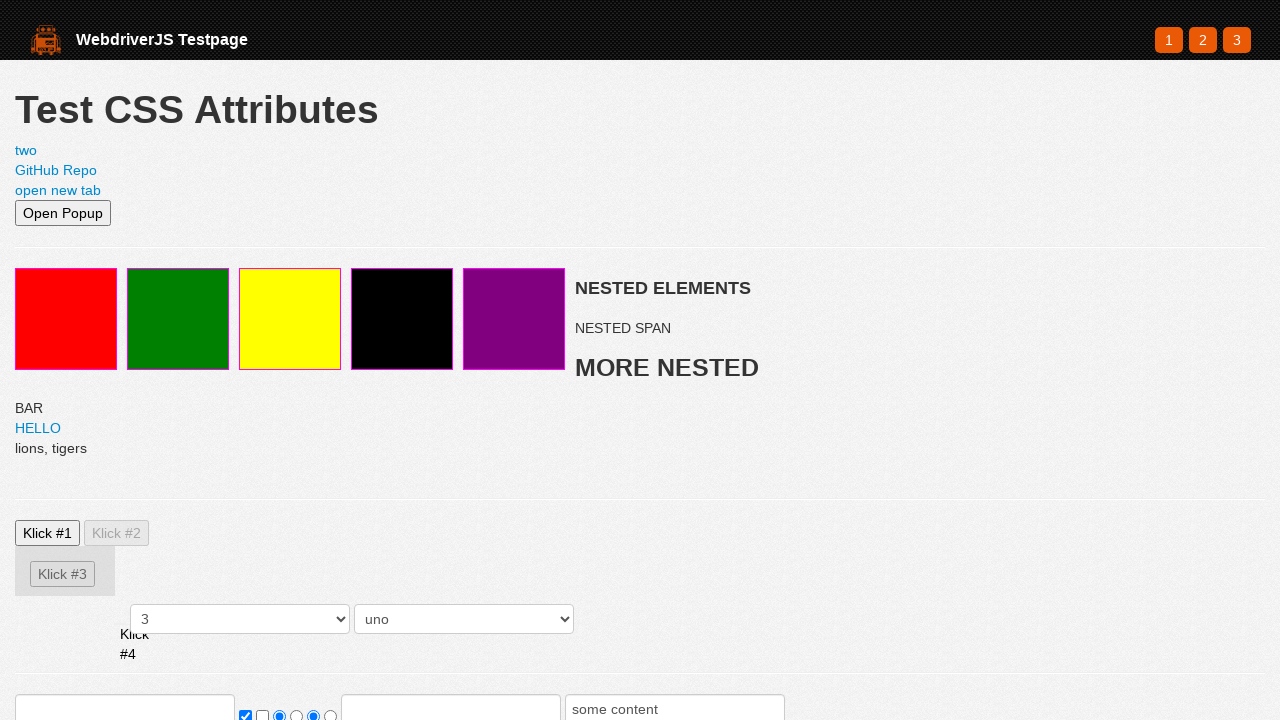

Refreshed page to clear JavaScript state
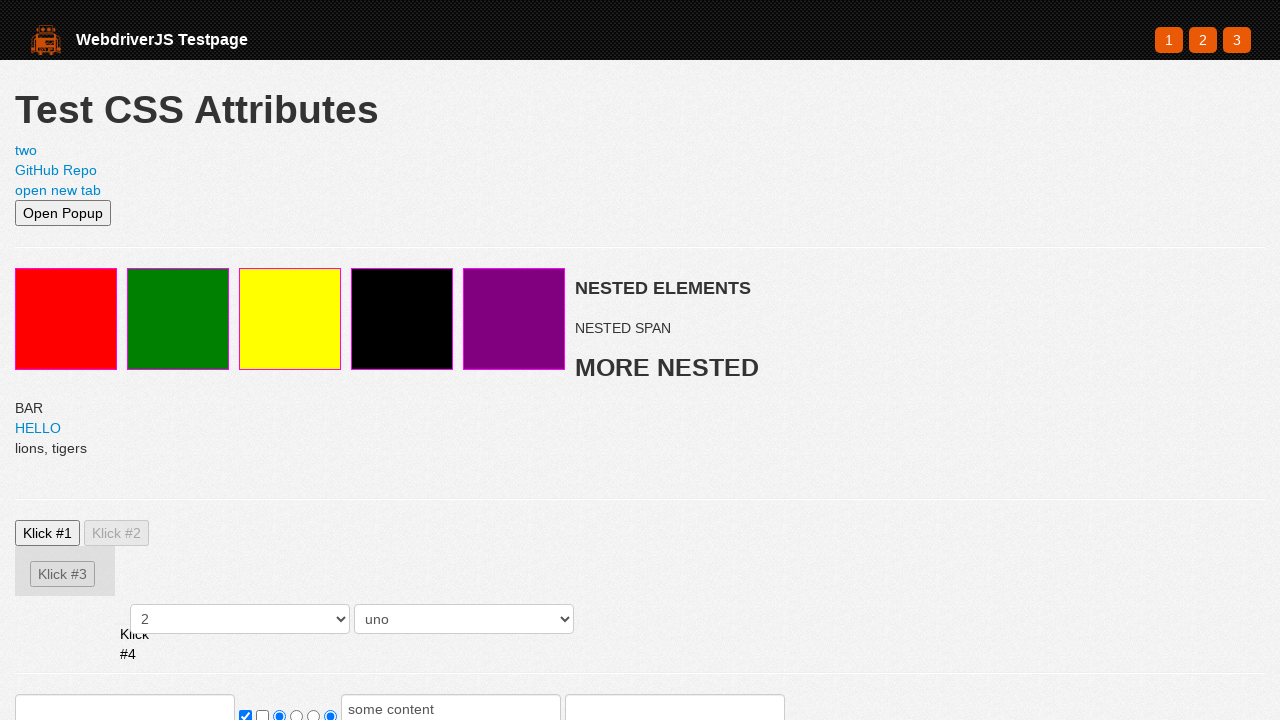

Verified window.foobar is cleared after refresh
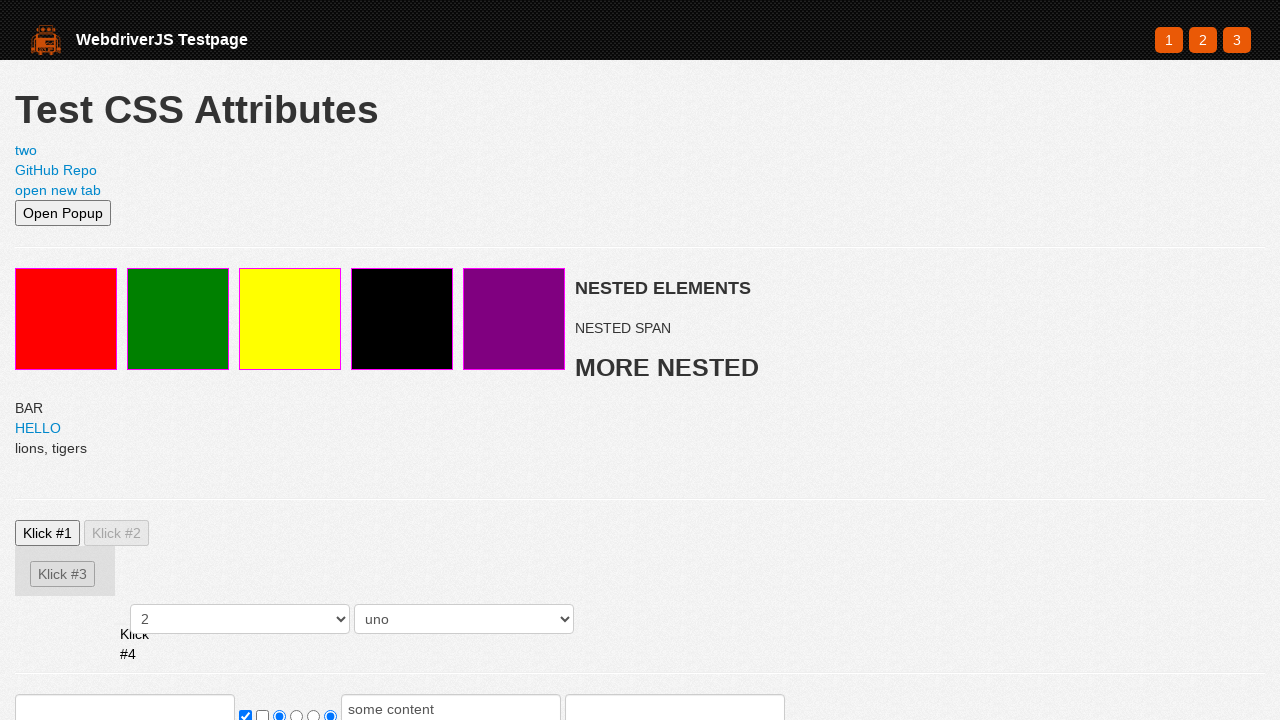

Assertion passed: window.foobar is None after page refresh
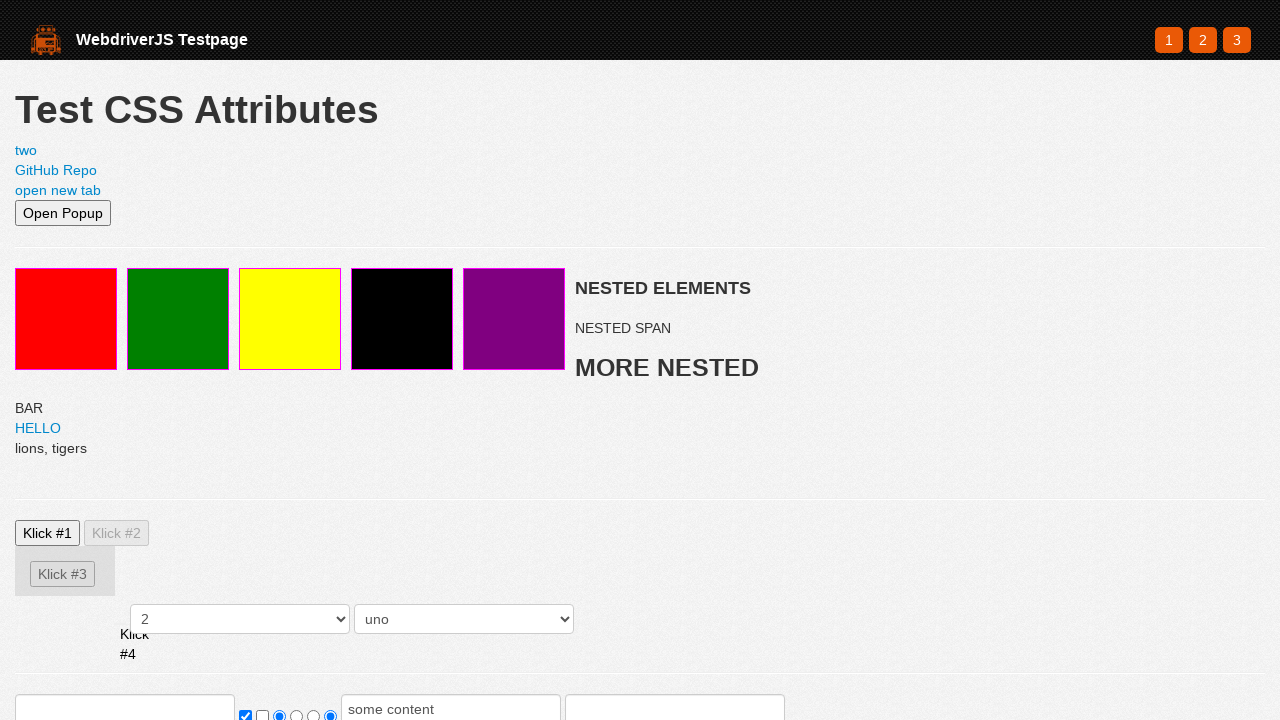

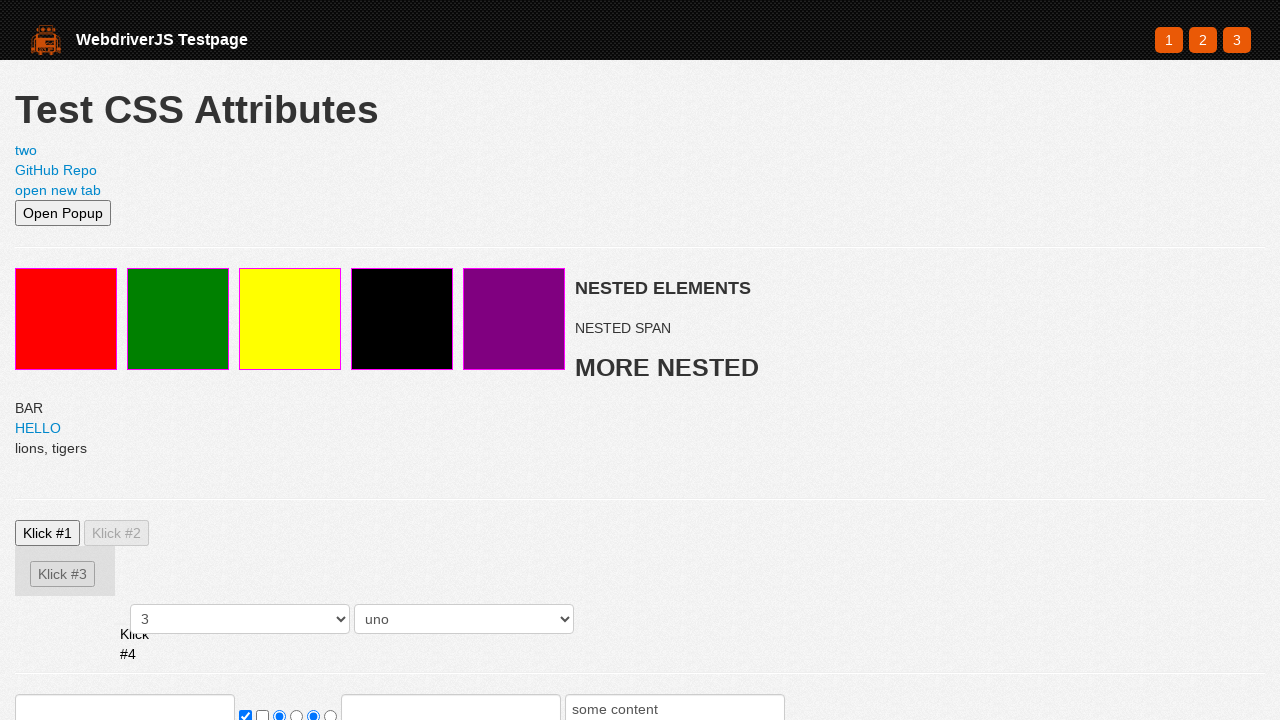